Navigates to the jobs page and verifies the URL

Starting URL: https://news.ycombinator.com

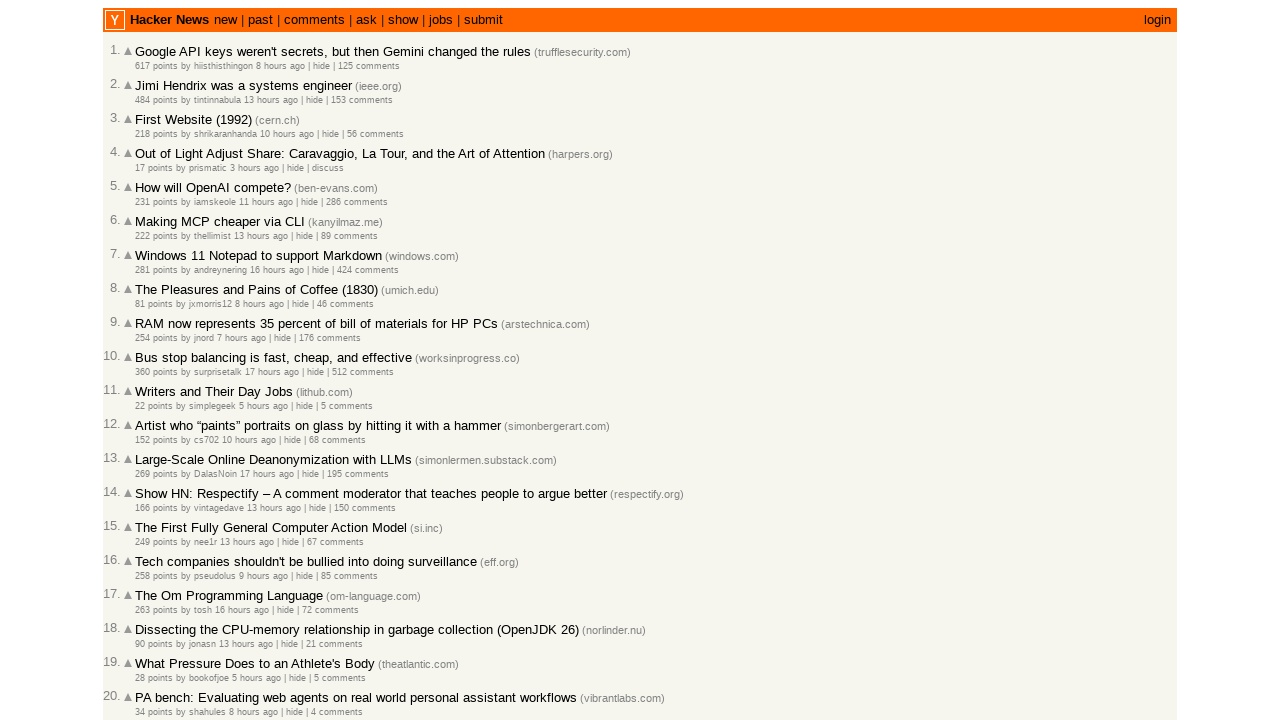

Clicked on the 'jobs' link at (441, 20) on a:text('jobs')
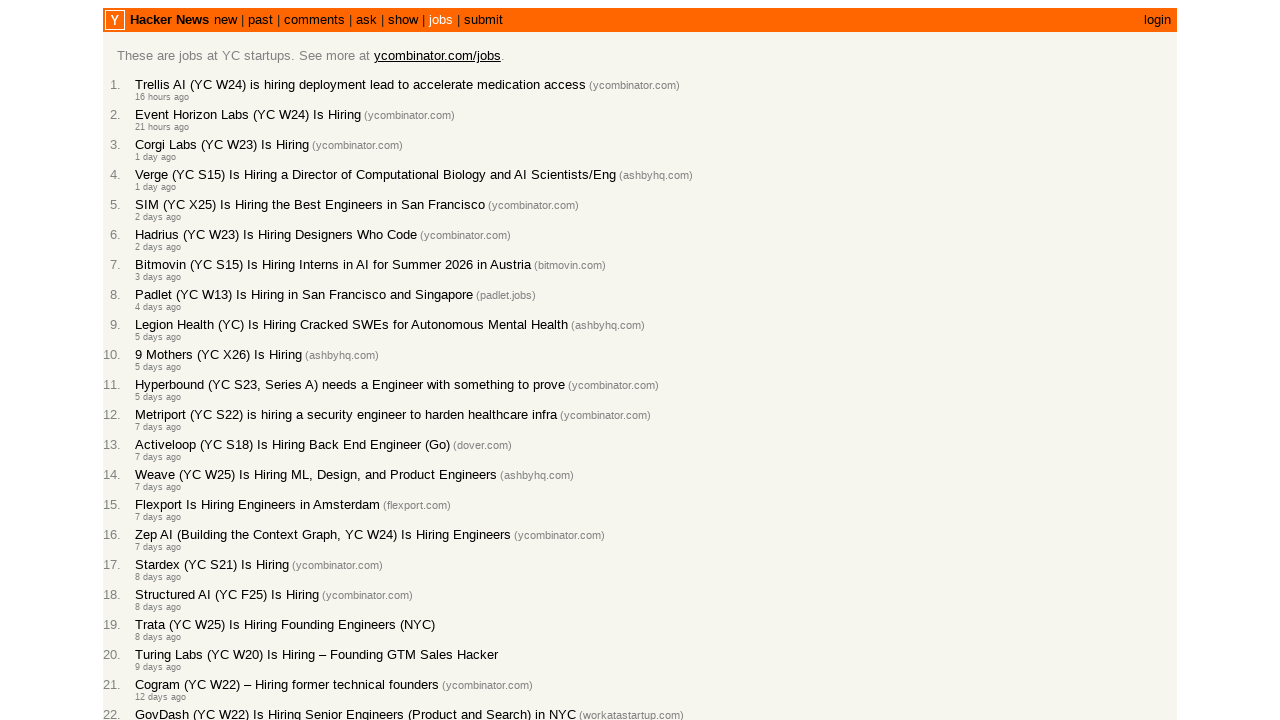

Jobs page loaded and URL verified as https://news.ycombinator.com/jobs
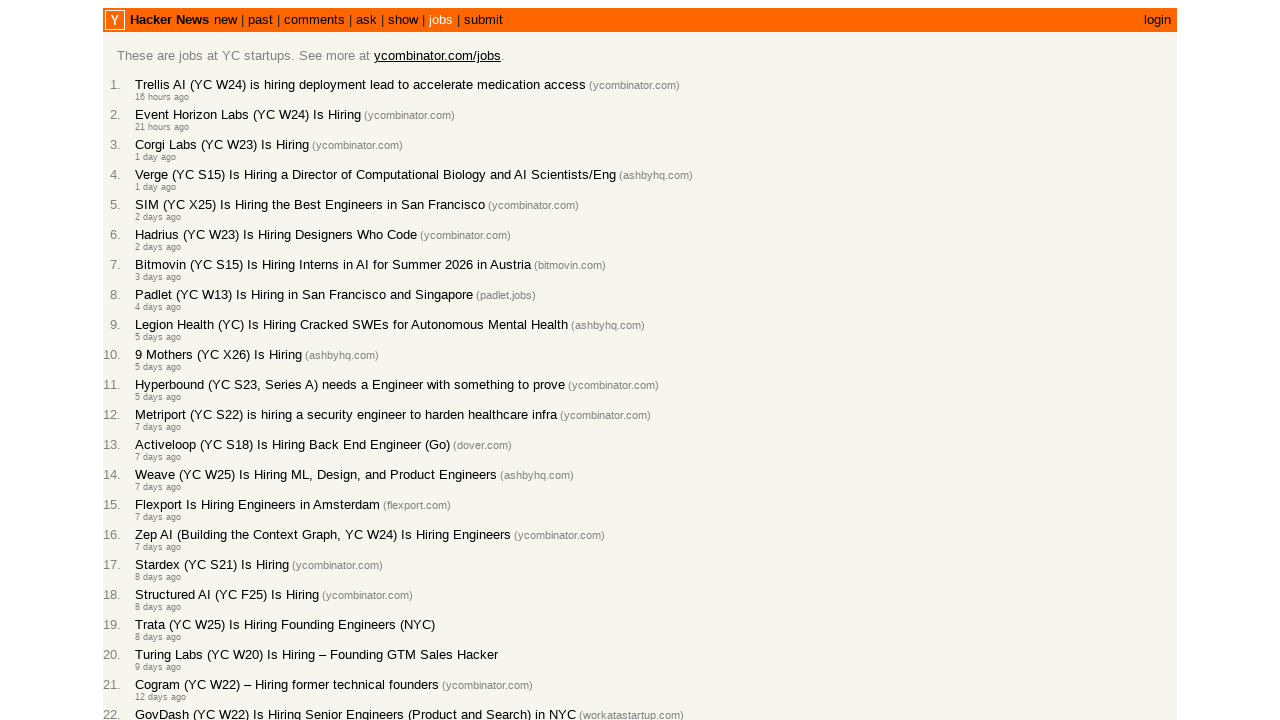

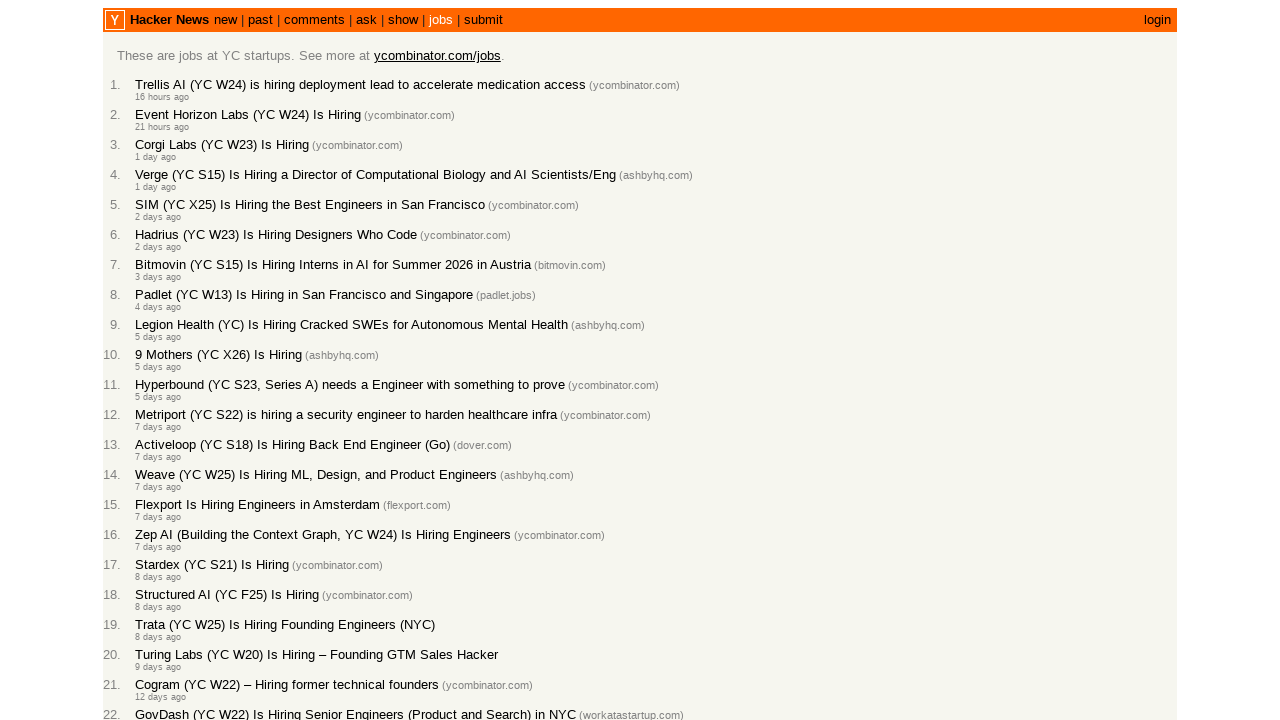